Tests jQuery UI drag and drop functionality by dragging an element and dropping it onto a target area, verifying the text changes from "Drop here" to "Dropped!"

Starting URL: http://jqueryui.com/droppable/

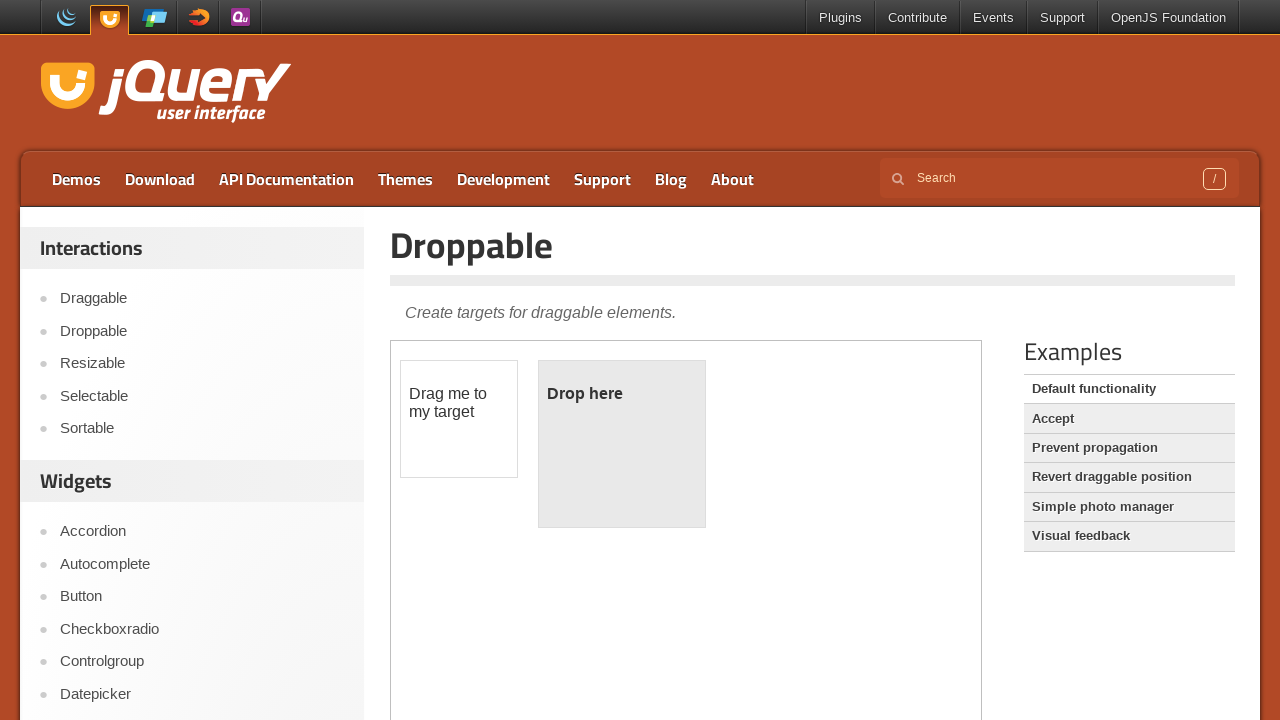

Located the demo iframe
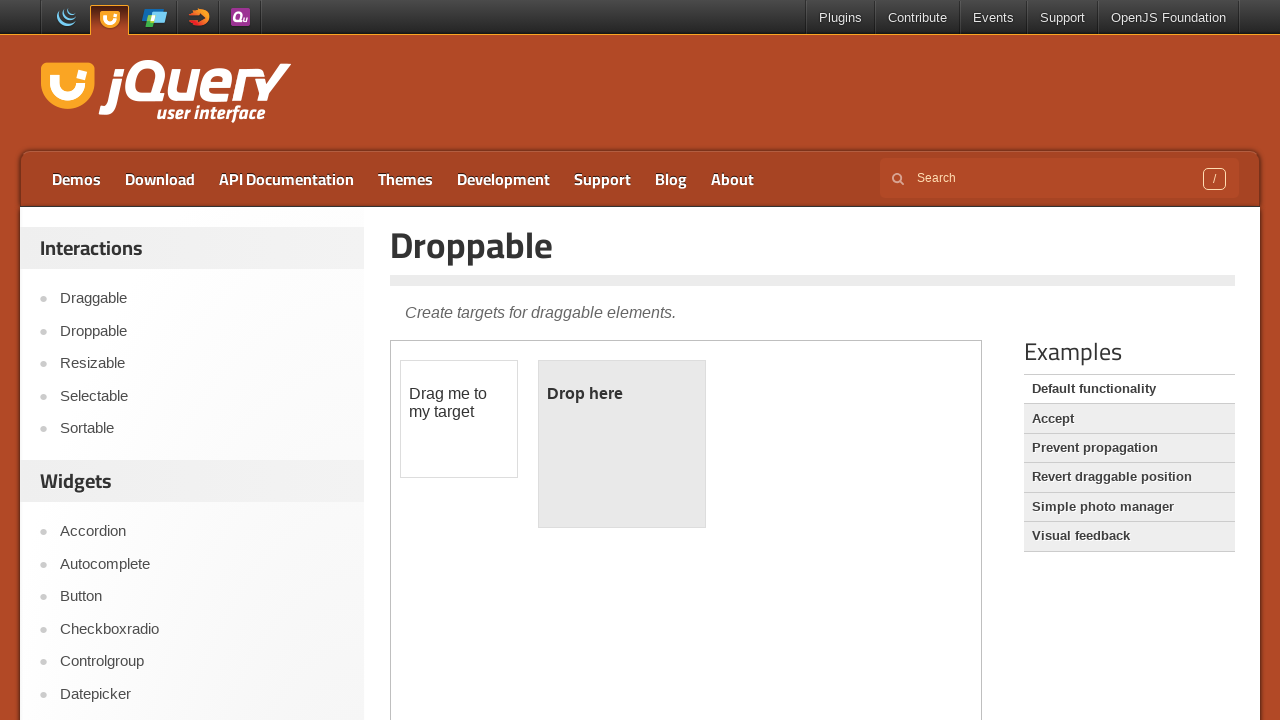

Located draggable element
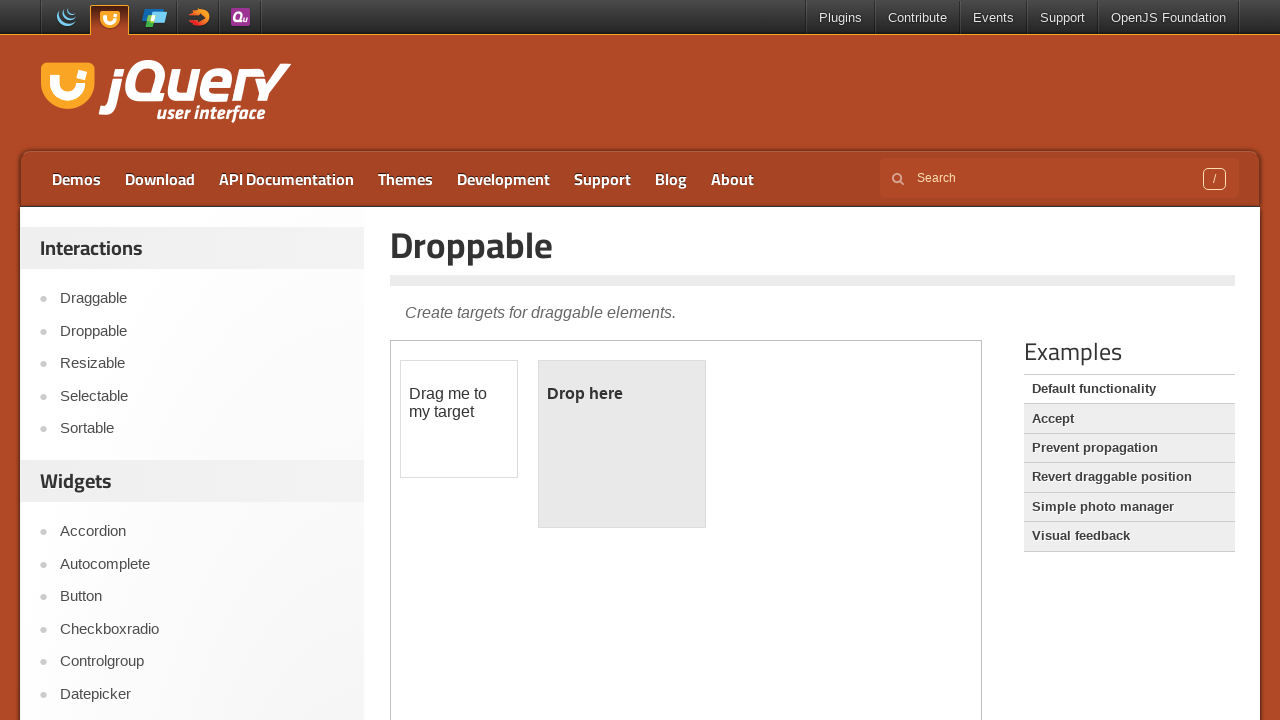

Located droppable target element
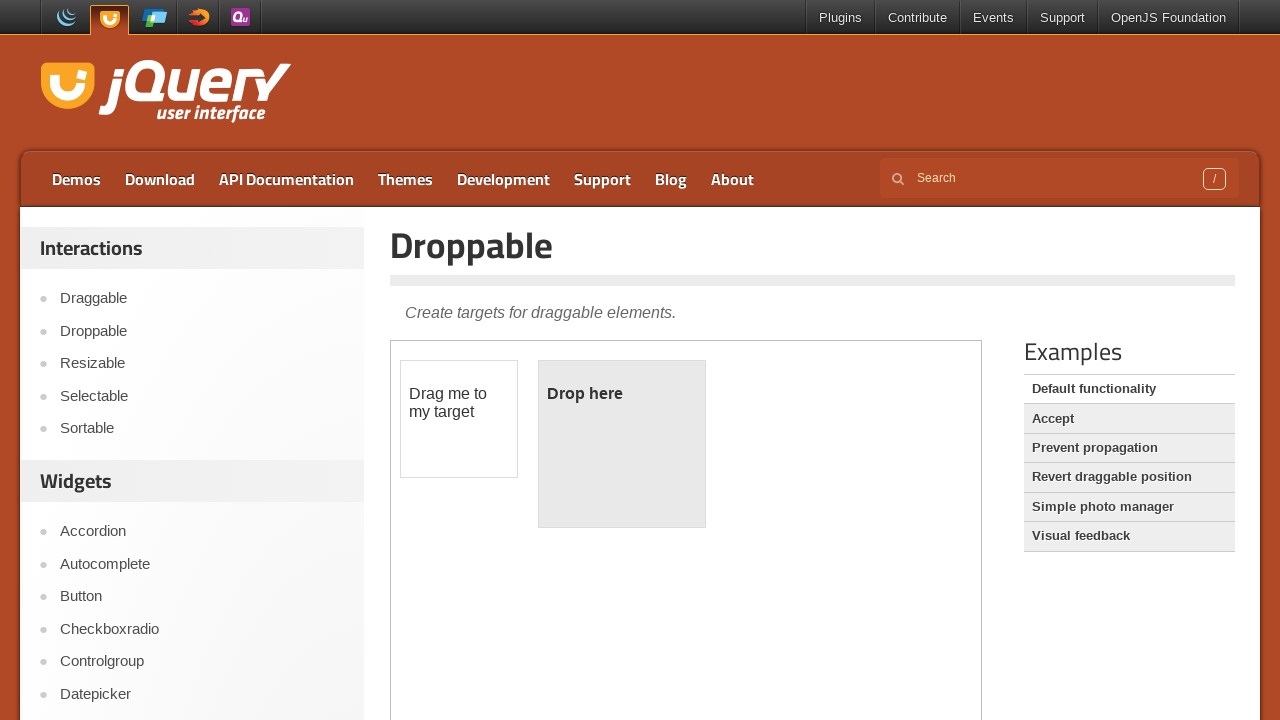

Retrieved initial droppable text: 'Drop here'
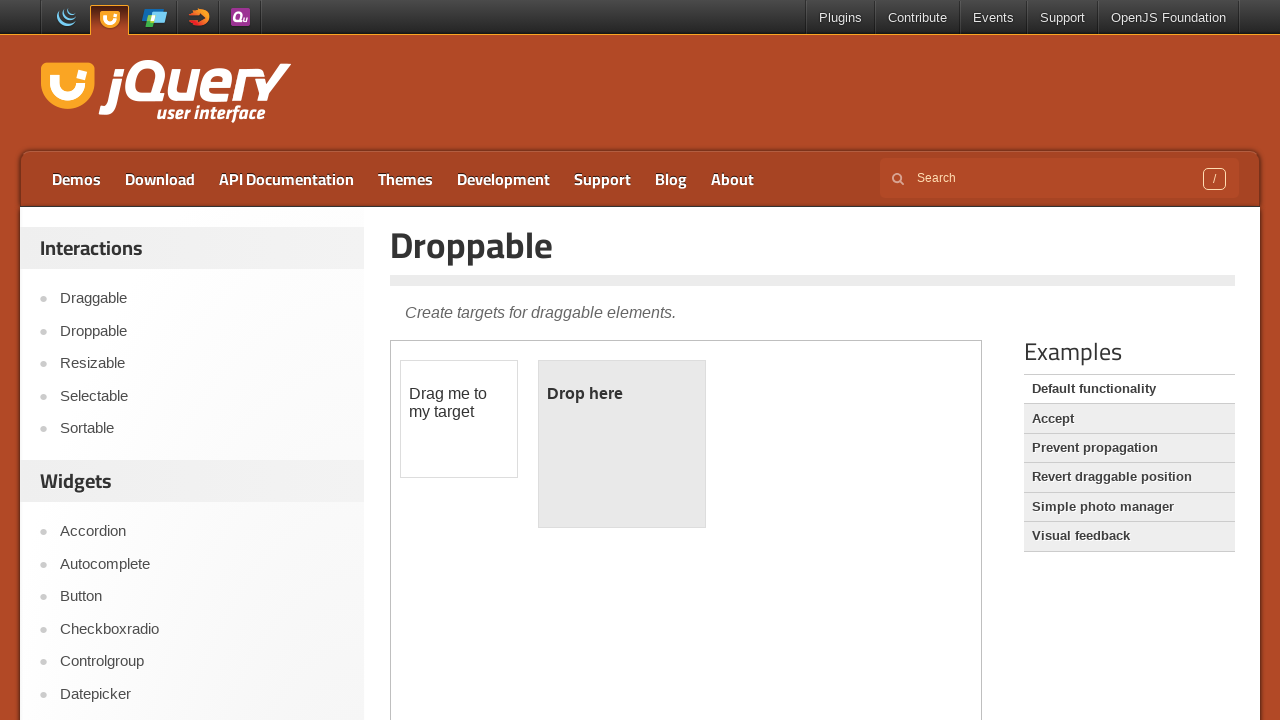

Verified initial text is 'Drop here'
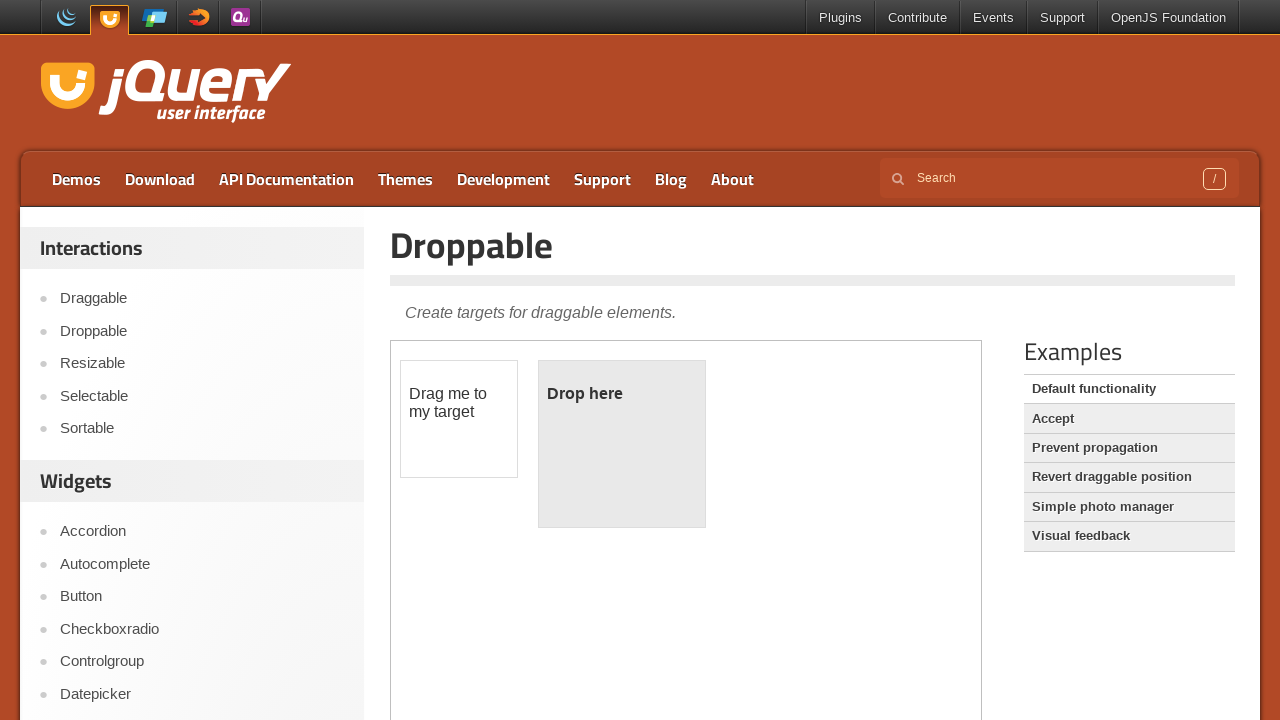

Dragged element to droppable target area at (622, 444)
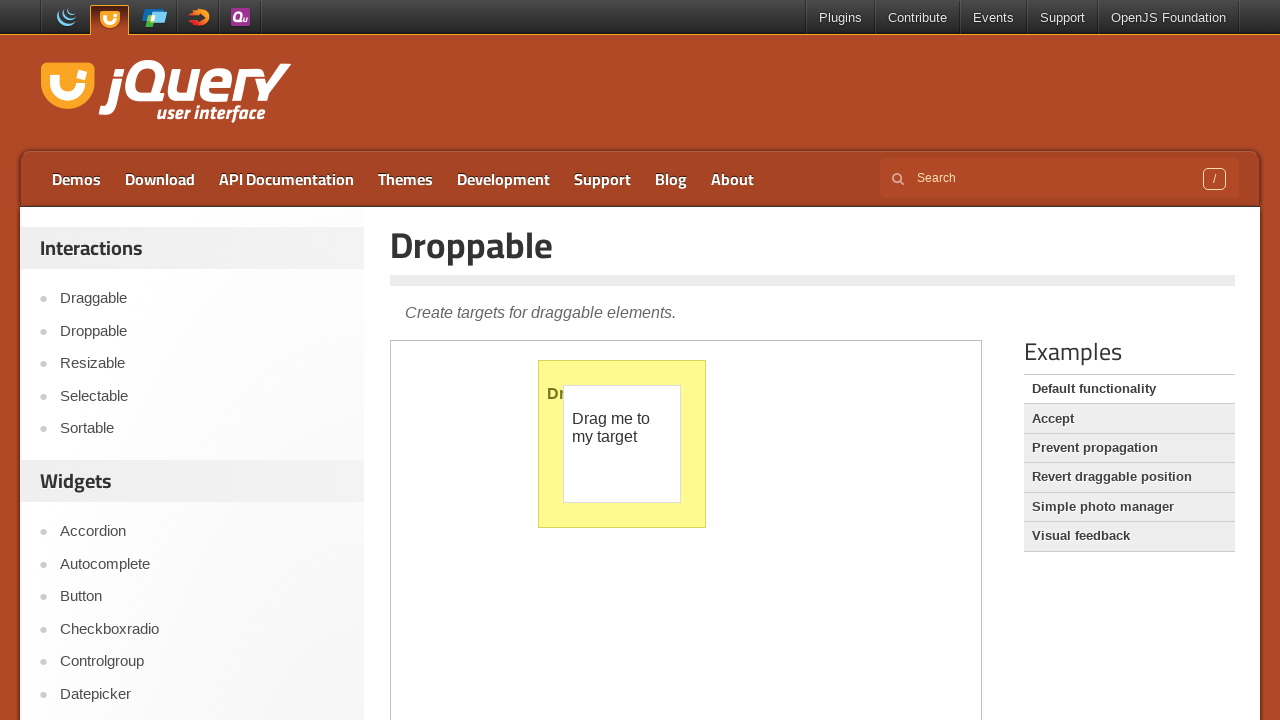

Retrieved droppable text after drop: 'Dropped!'
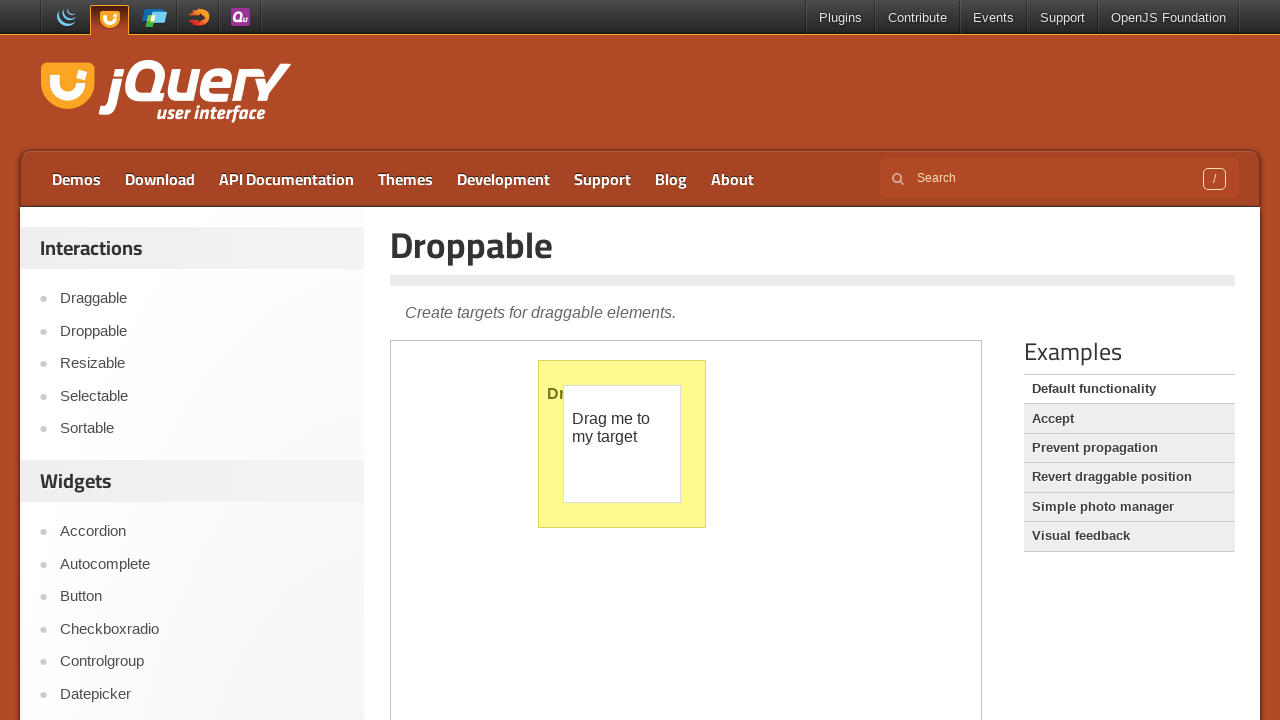

Verified text changed to 'Dropped!' after successful drop
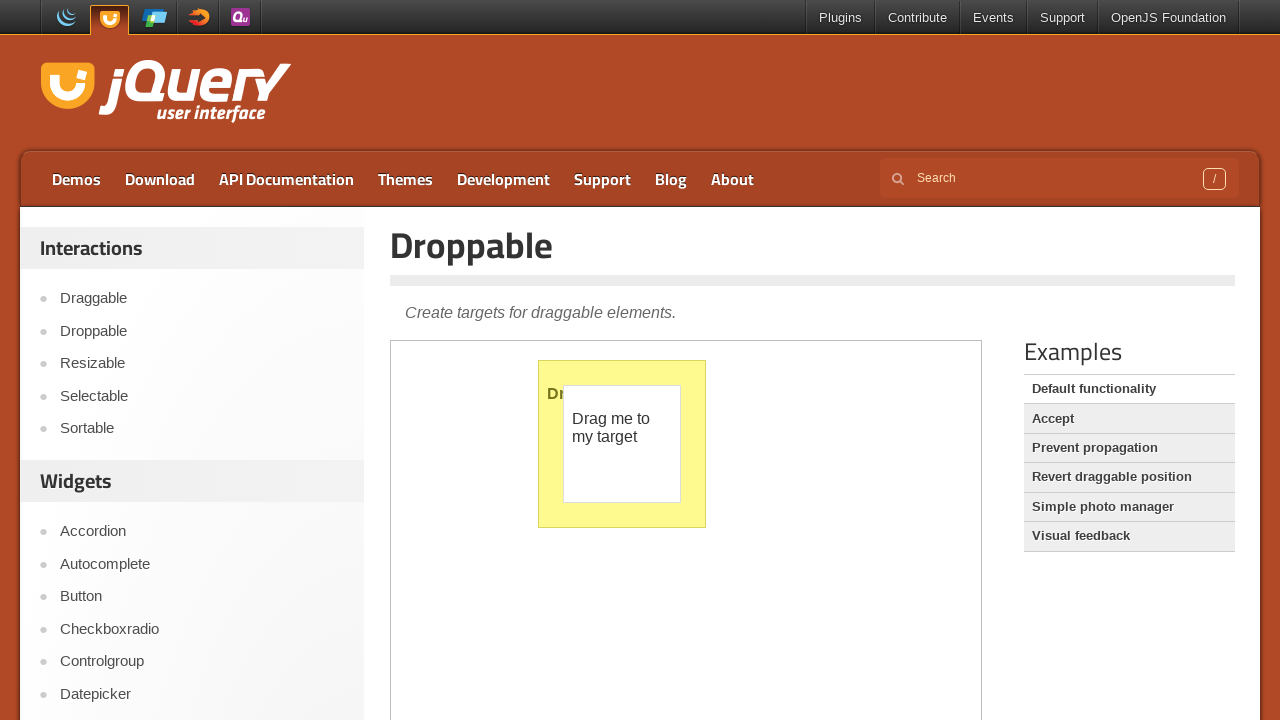

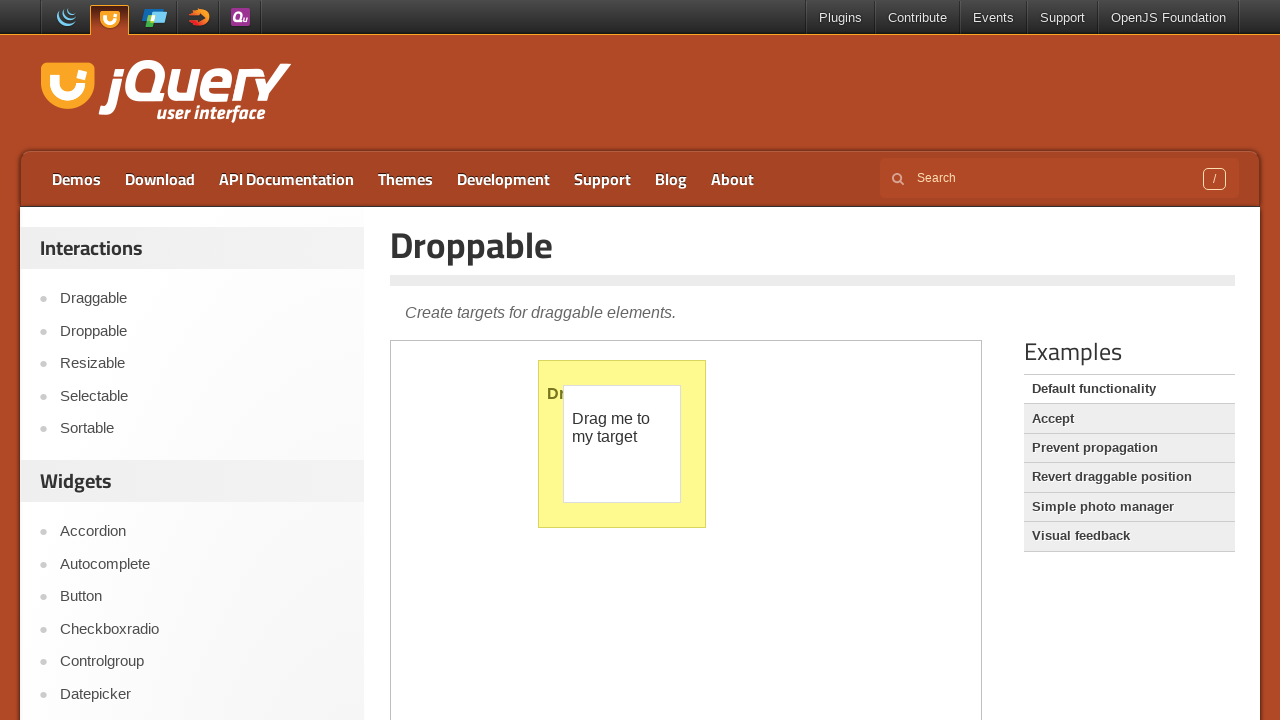